Tests clicking on Brand Identity in the About us menu

Starting URL: https://www.samsung.com/bd/

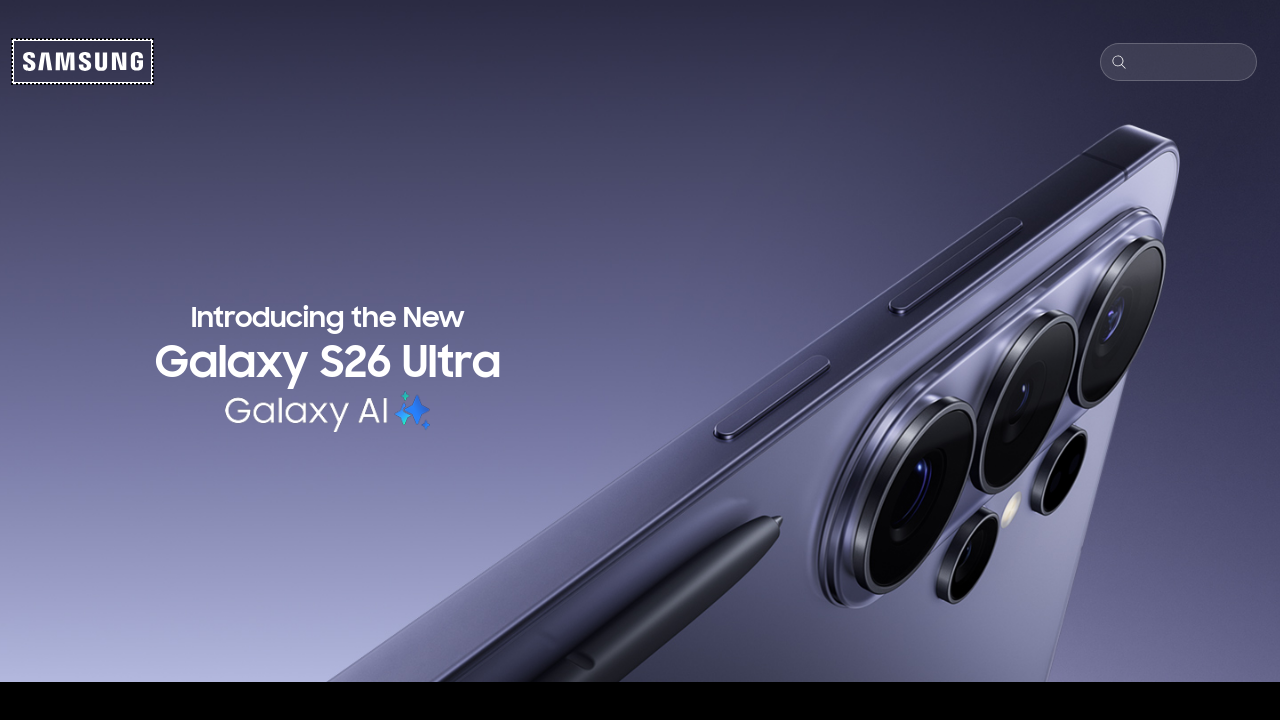

Clicked on Brand Identity in the About us menu at (1120, 410) on a[aria-label='Brand Identity Brand Identity']
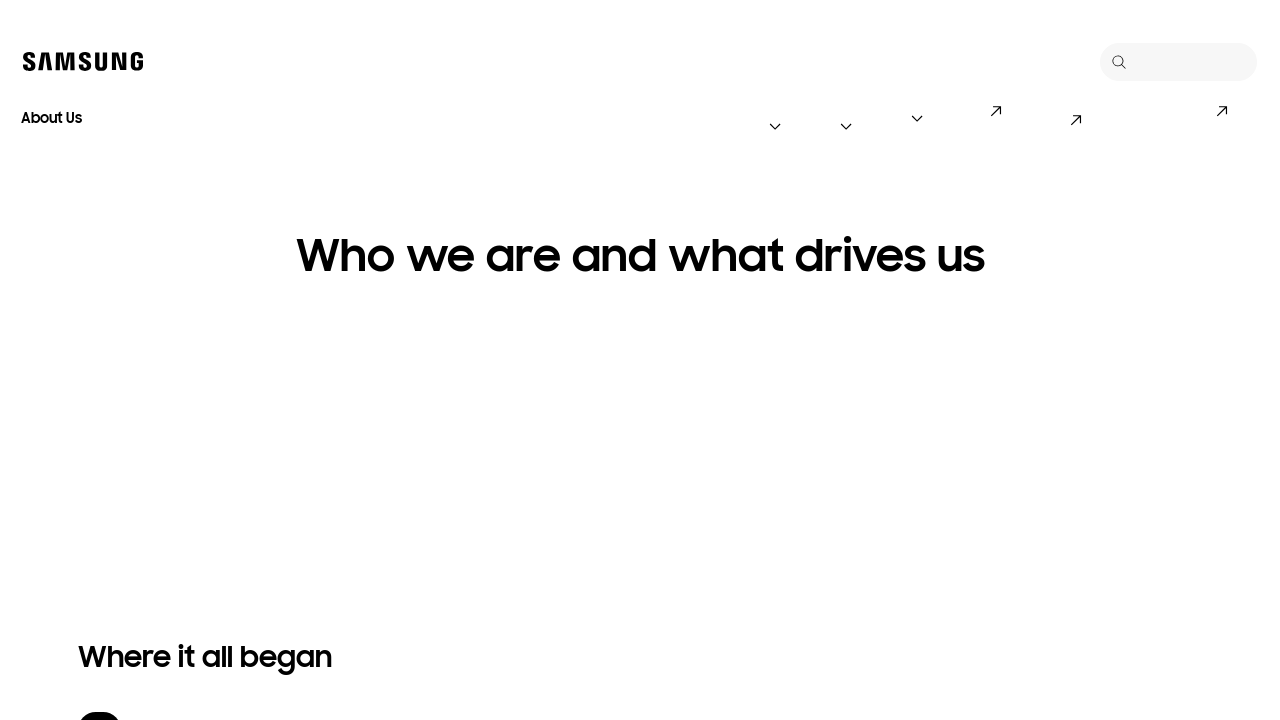

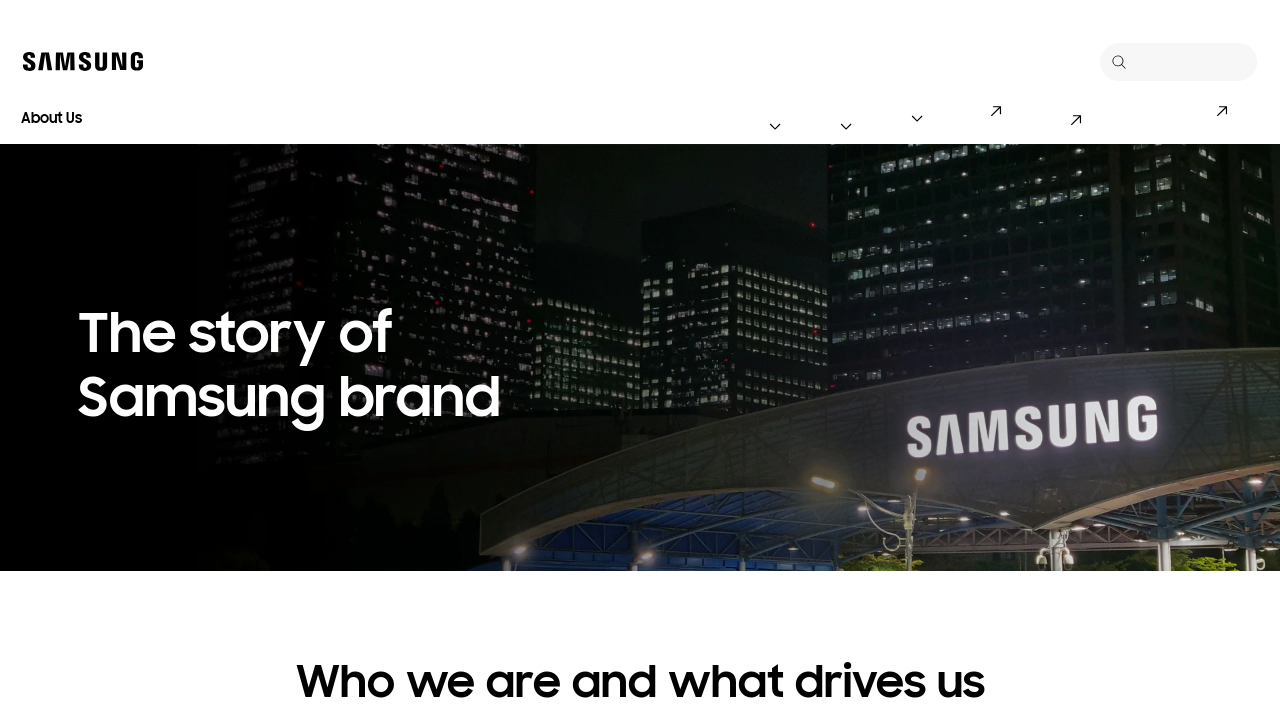